Tests Vue.js dropdown component by selecting different options and verifying the selected values are displayed correctly.

Starting URL: https://mikerodham.github.io/vue-dropdowns/

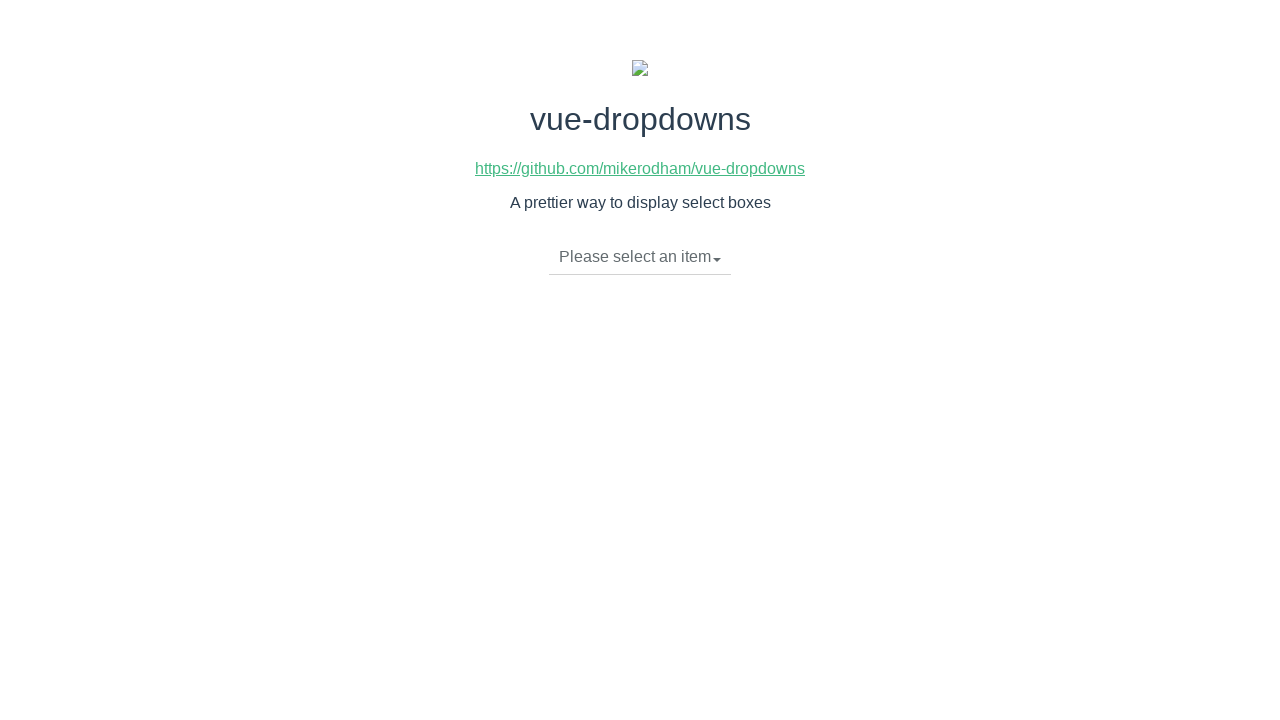

Clicked dropdown toggle to open menu at (640, 257) on li.dropdown-toggle
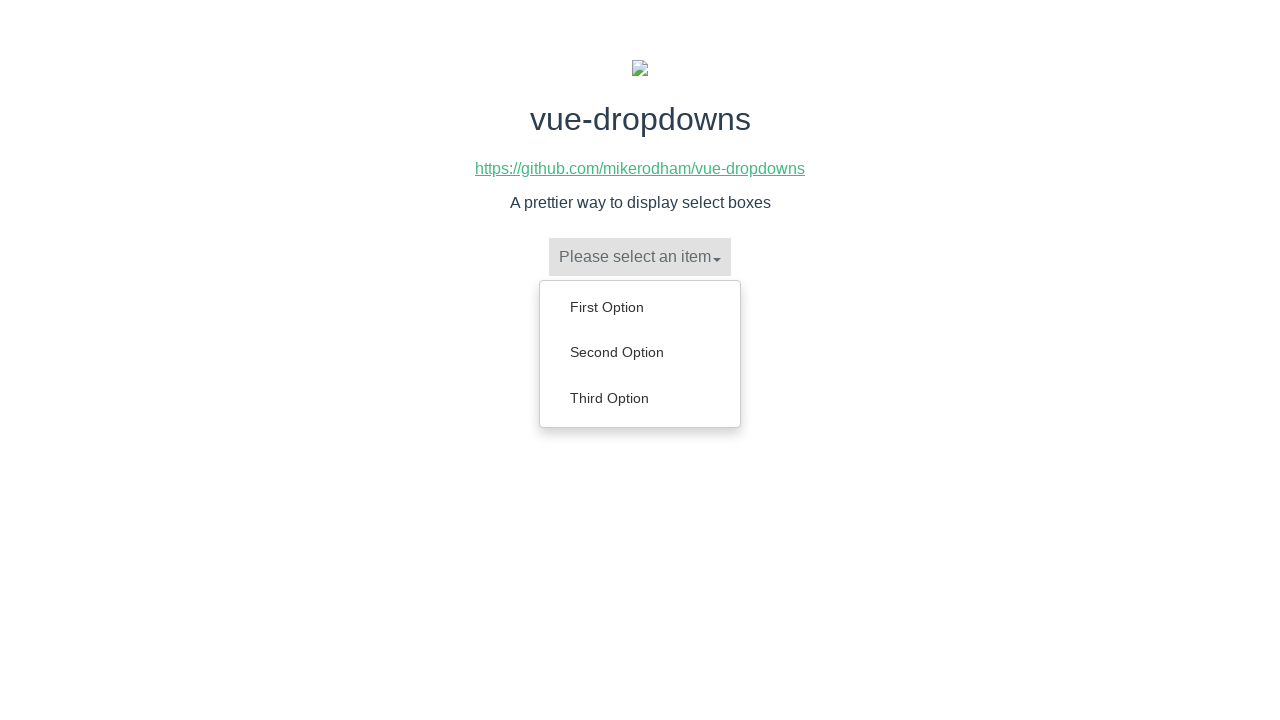

Dropdown menu loaded with options
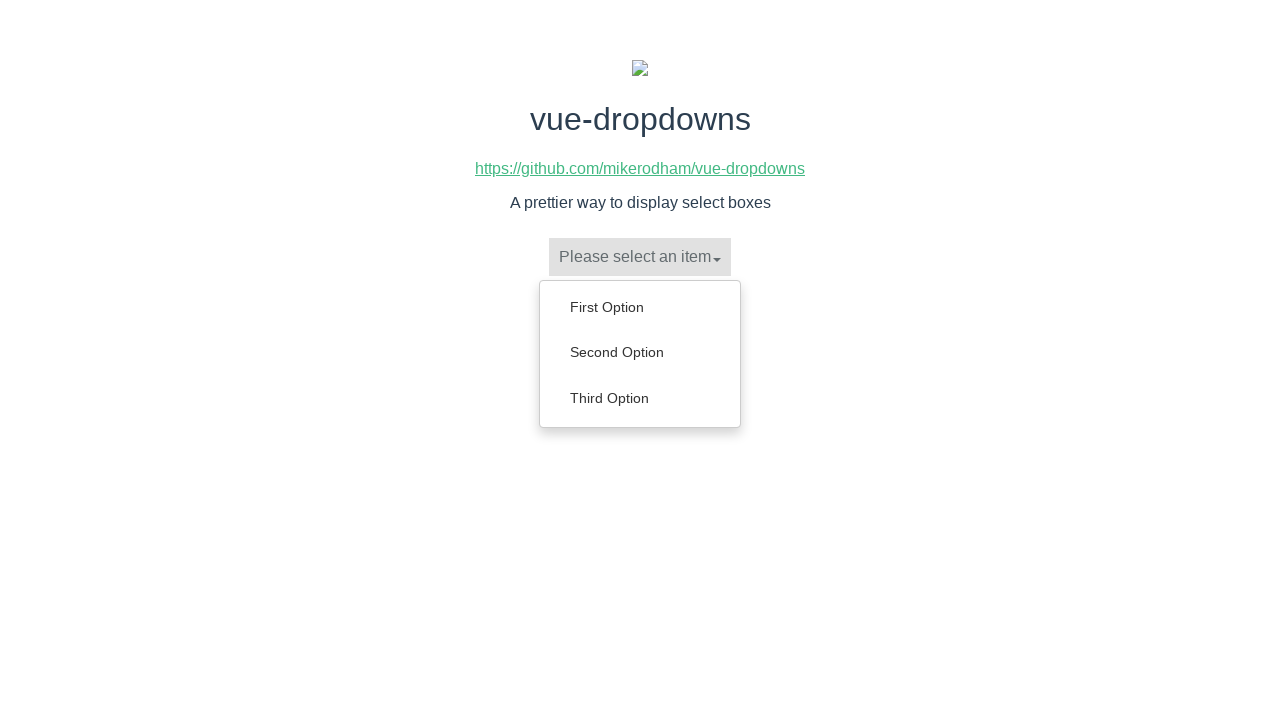

Selected 'Second Option' from dropdown at (640, 352) on ul.dropdown-menu a:has-text('Second Option')
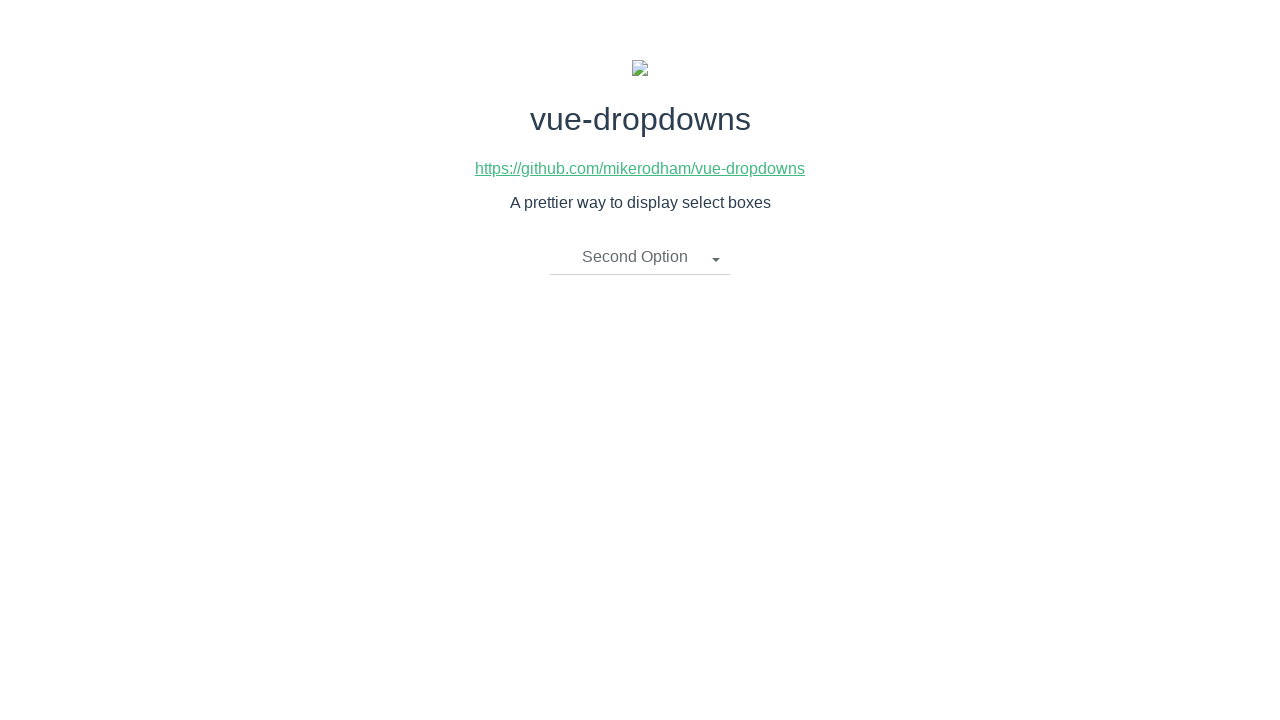

Verified 'Second Option' is displayed in dropdown toggle
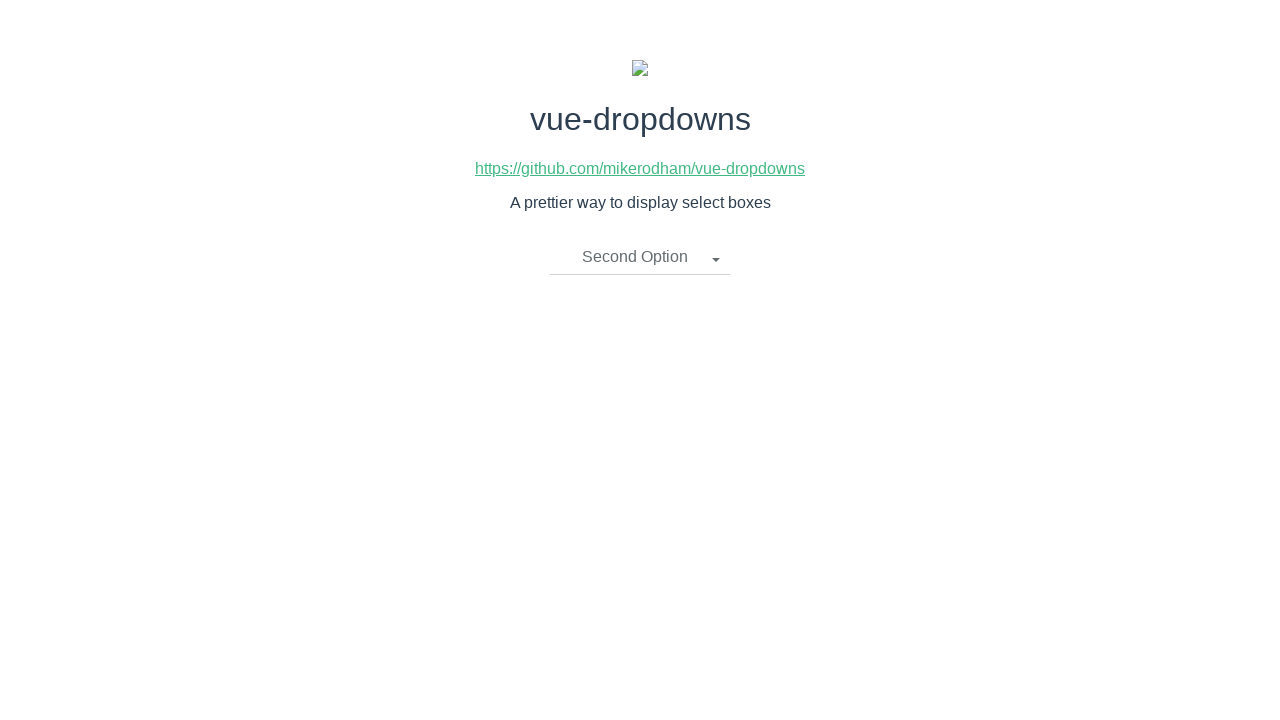

Clicked dropdown toggle to open menu again at (640, 257) on li.dropdown-toggle
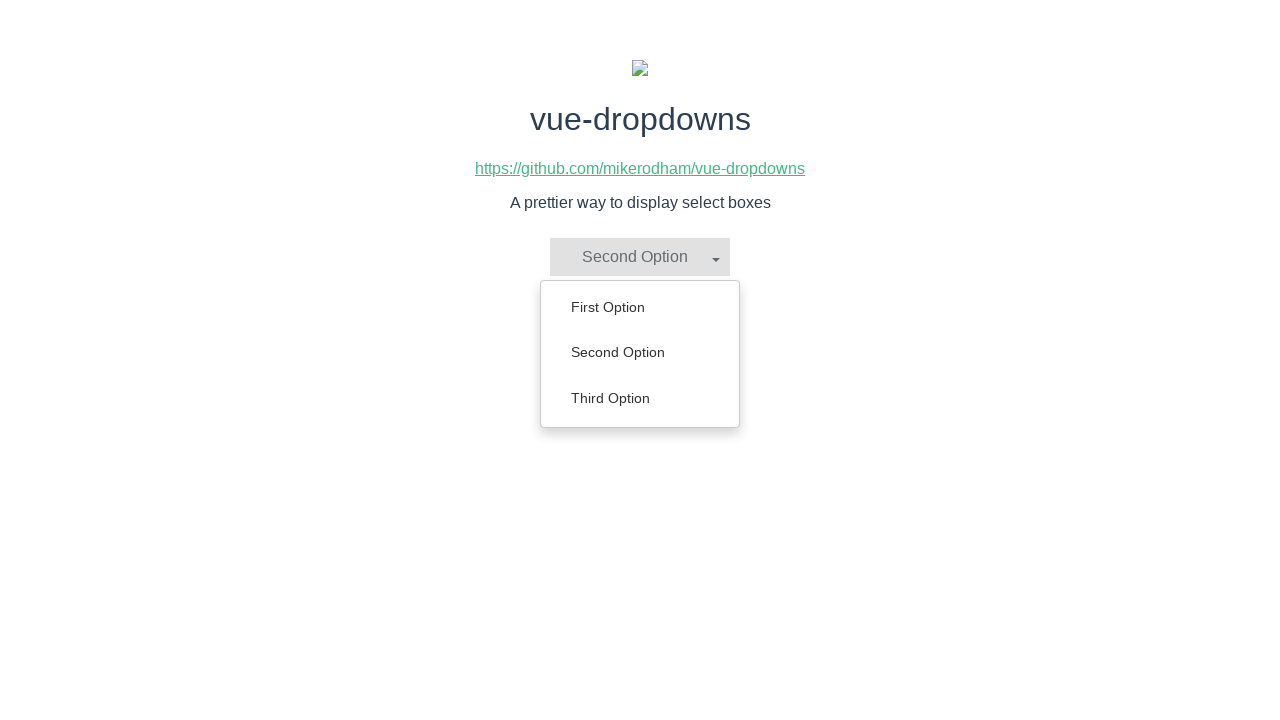

Dropdown menu loaded with options
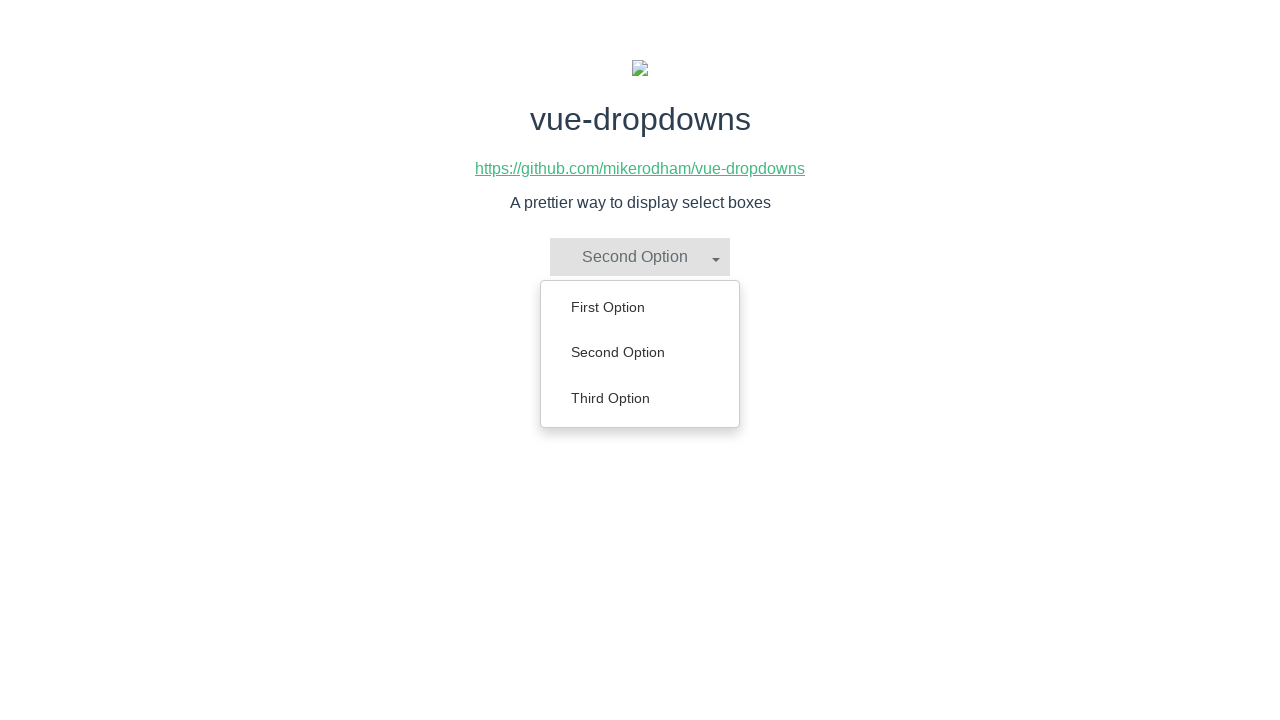

Selected 'First Option' from dropdown at (640, 307) on ul.dropdown-menu a:has-text('First Option')
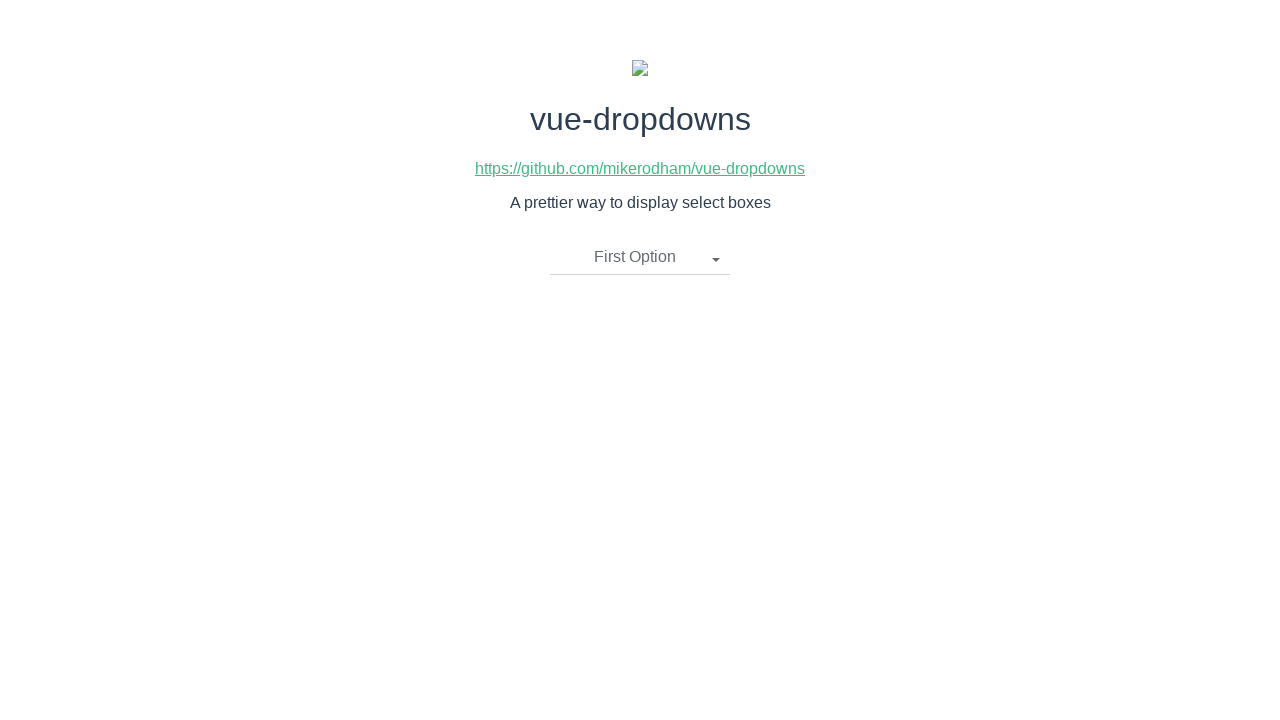

Verified 'First Option' is displayed in dropdown toggle
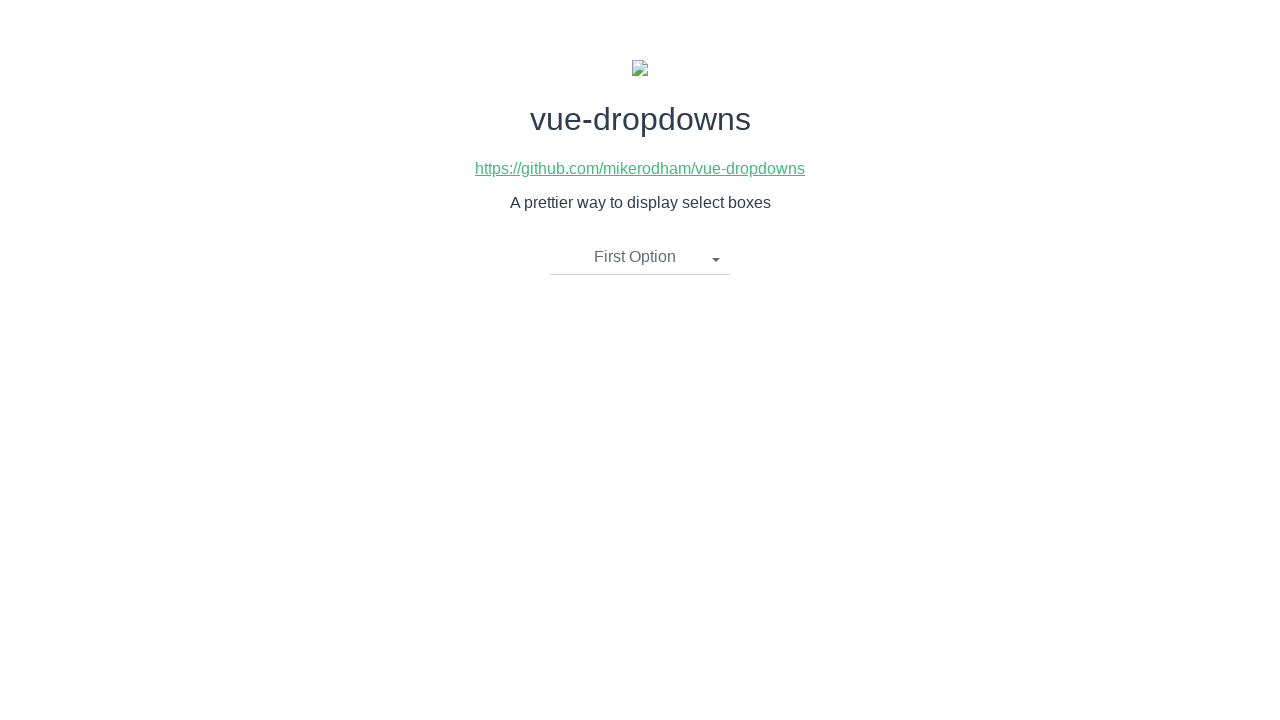

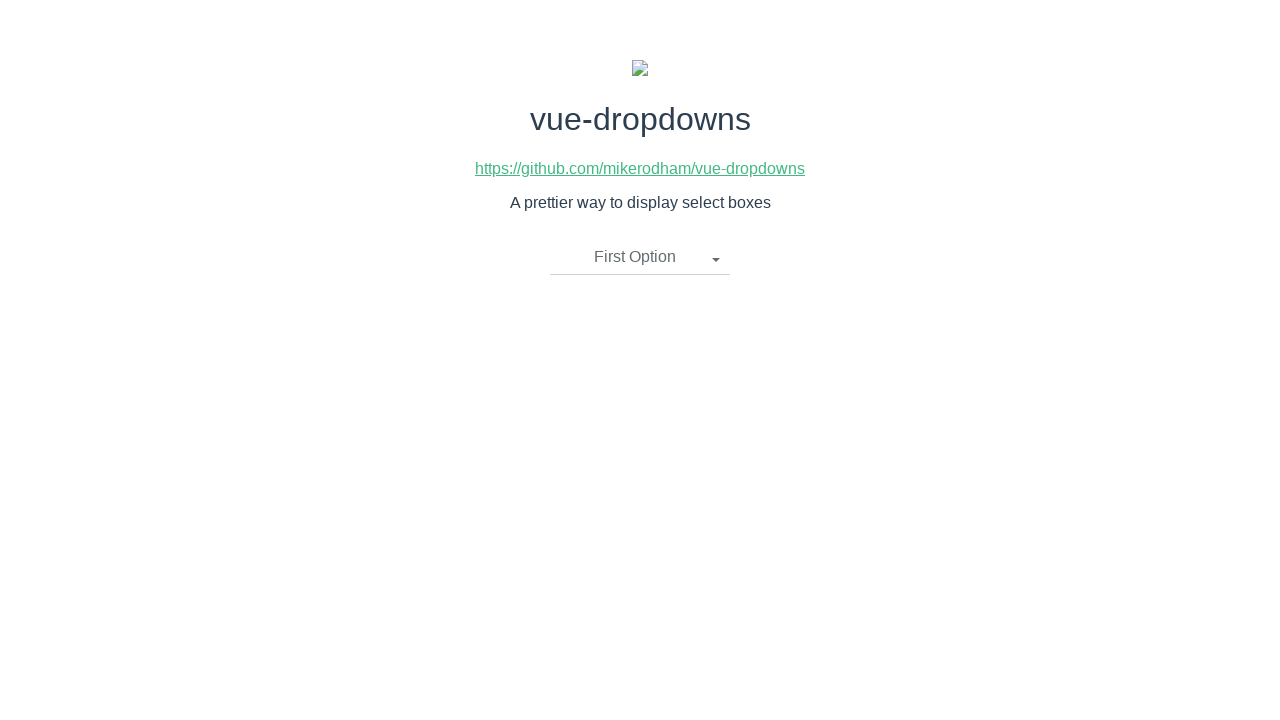